Tests dropdown functionality by selecting options using different methods (index, value, visible text) and verifies the dropdown options are displayed correctly.

Starting URL: https://the-internet.herokuapp.com/dropdown

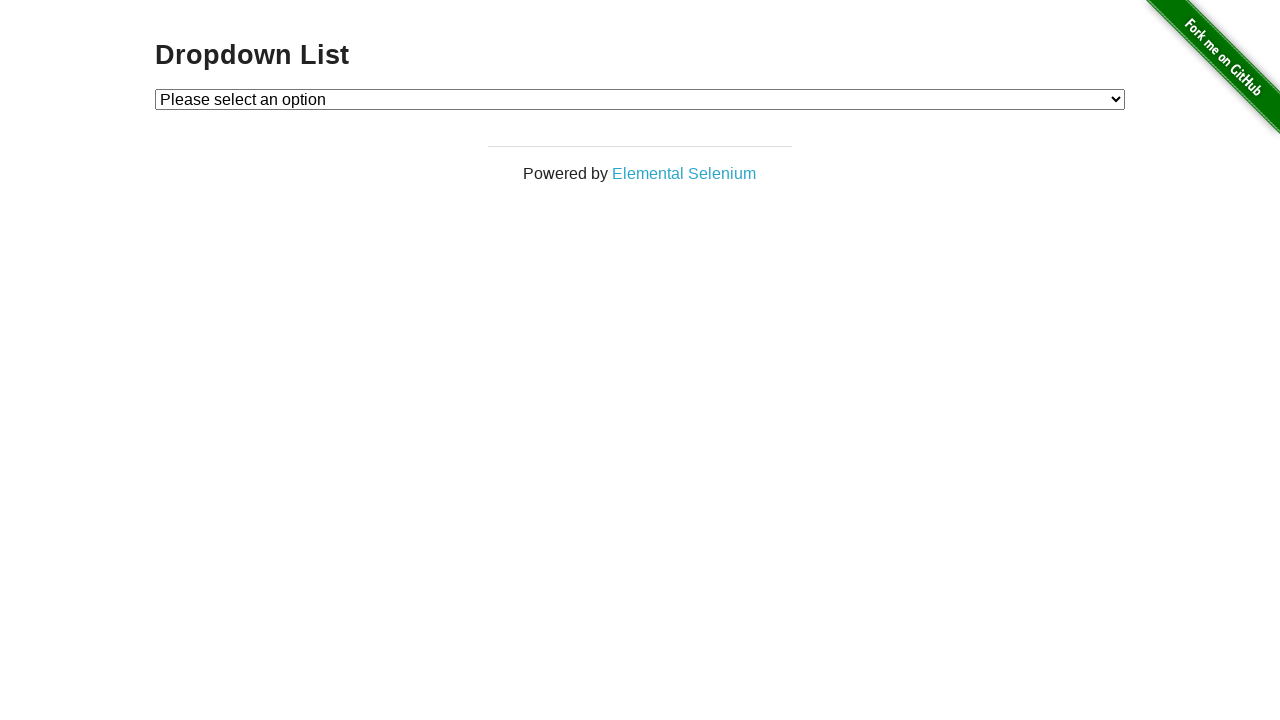

Selected Option 1 from dropdown by index on #dropdown
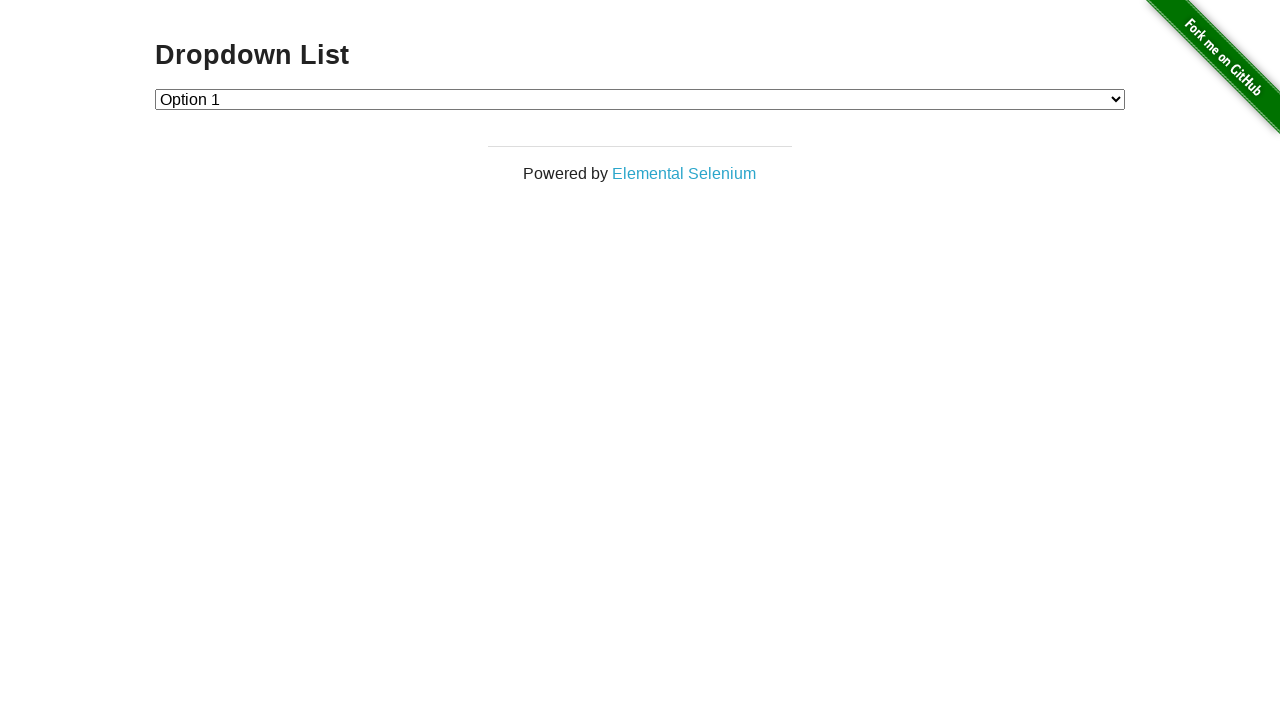

Selected Option 2 from dropdown by value on #dropdown
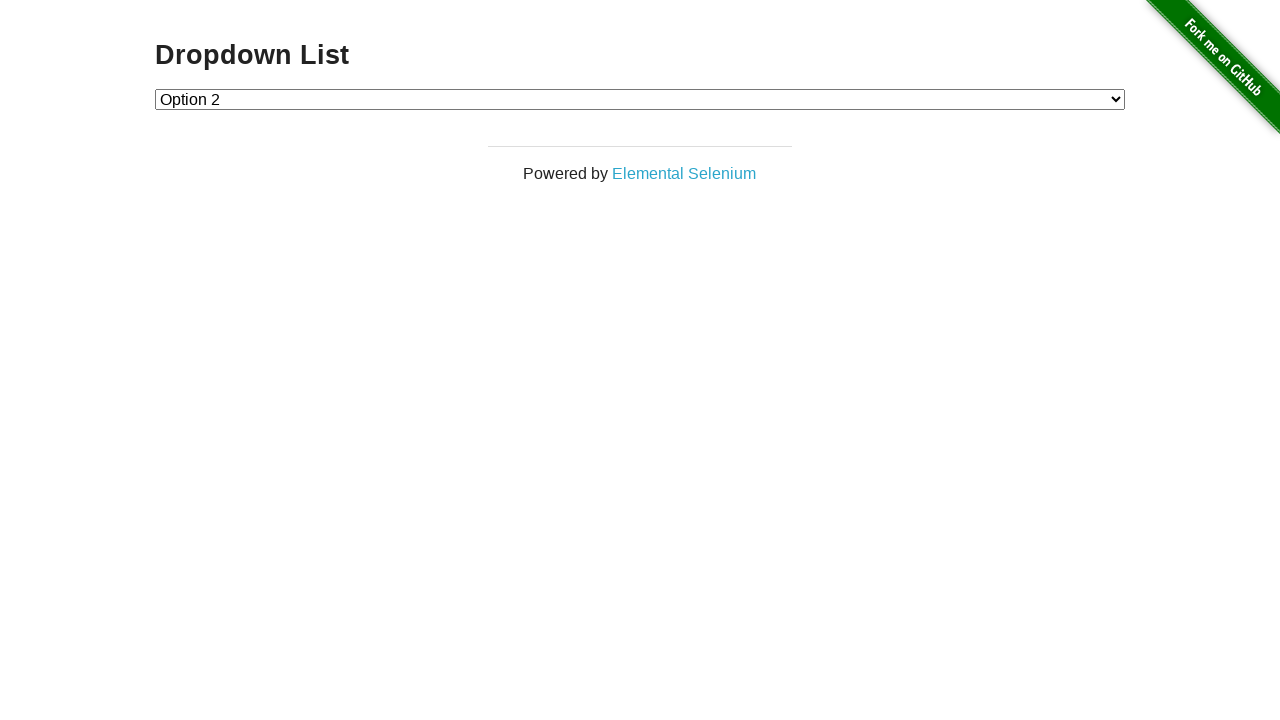

Selected Option 1 from dropdown by visible text on #dropdown
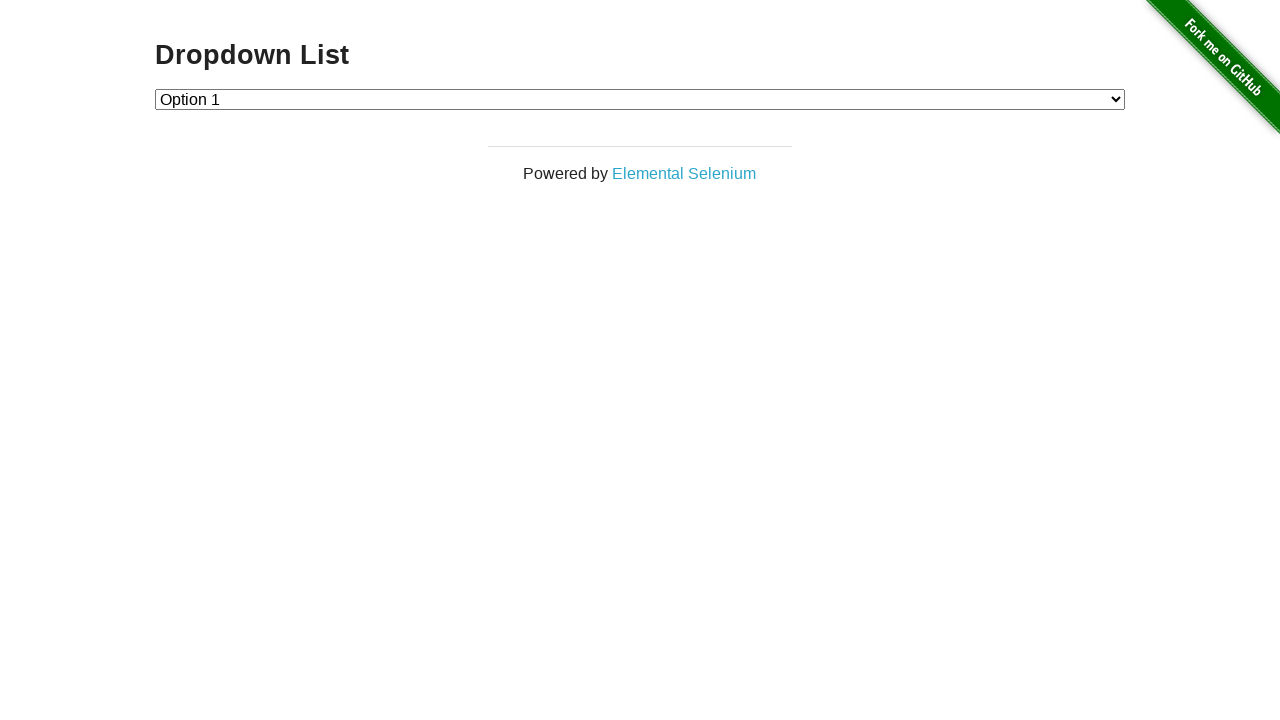

Verified dropdown element is visible and exists
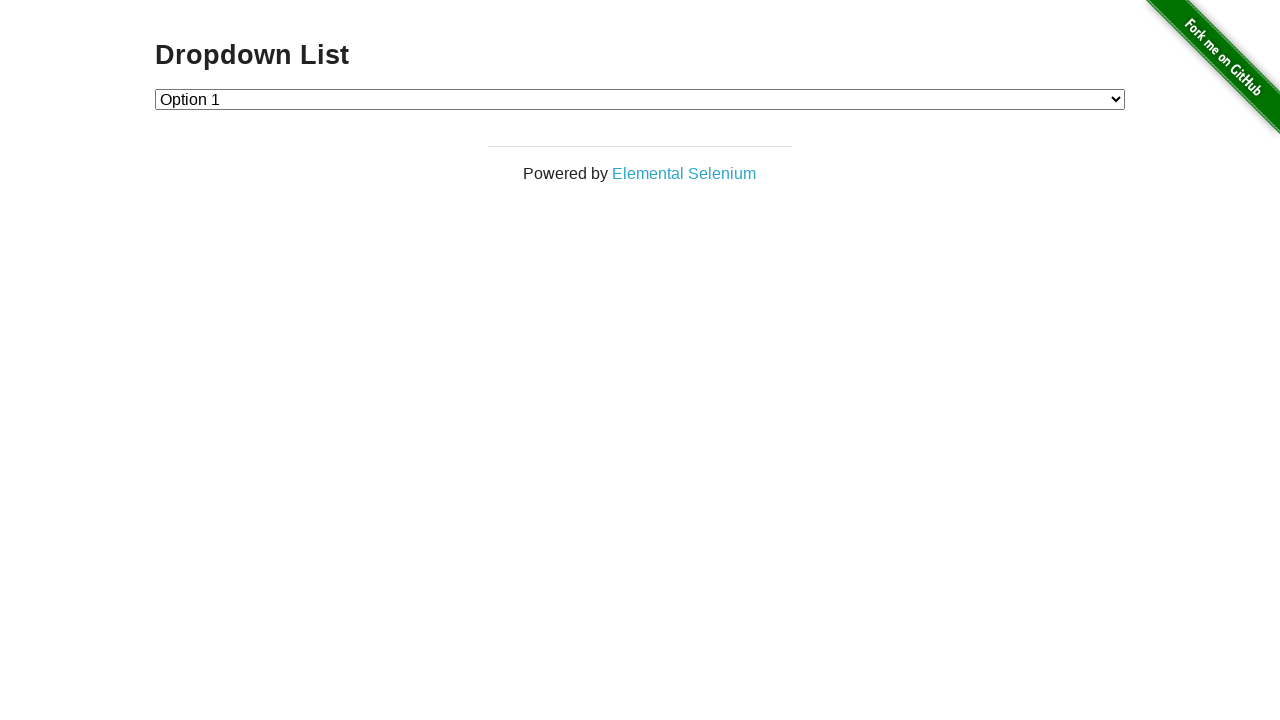

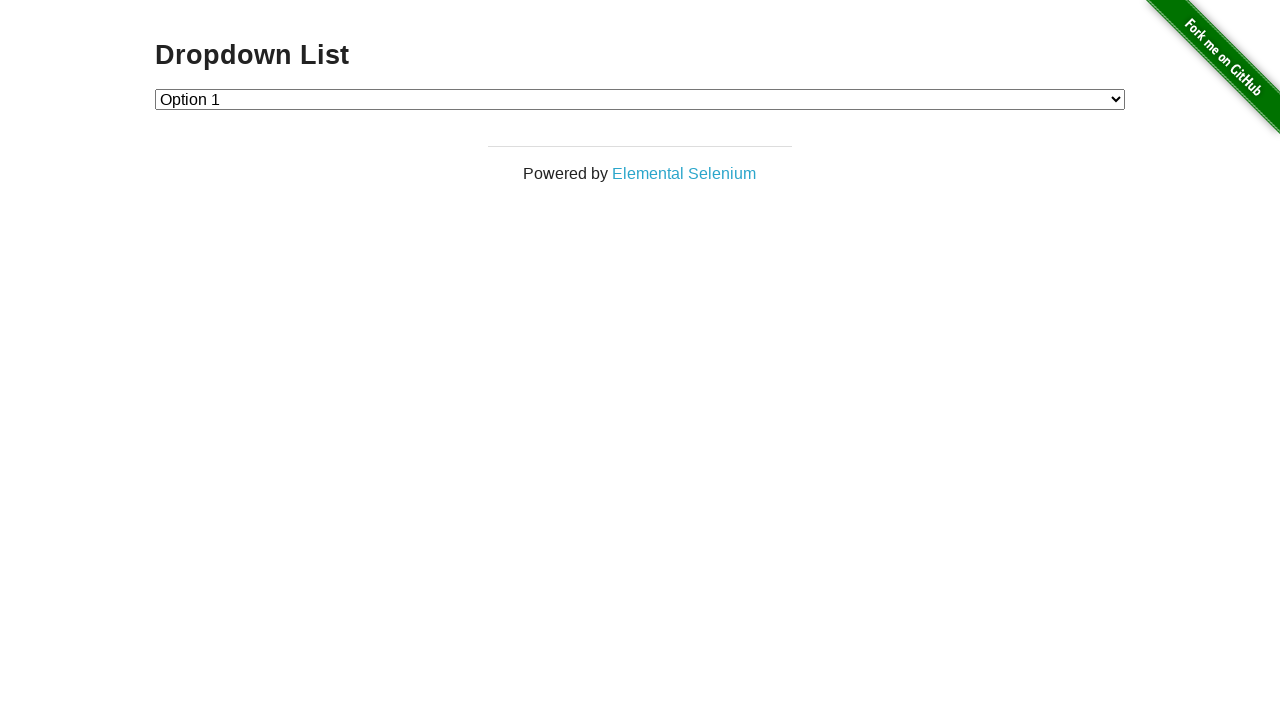